Tests Shadow DOM page by navigating to it and verifying content within shadow DOM elements

Starting URL: https://the-internet.herokuapp.com/

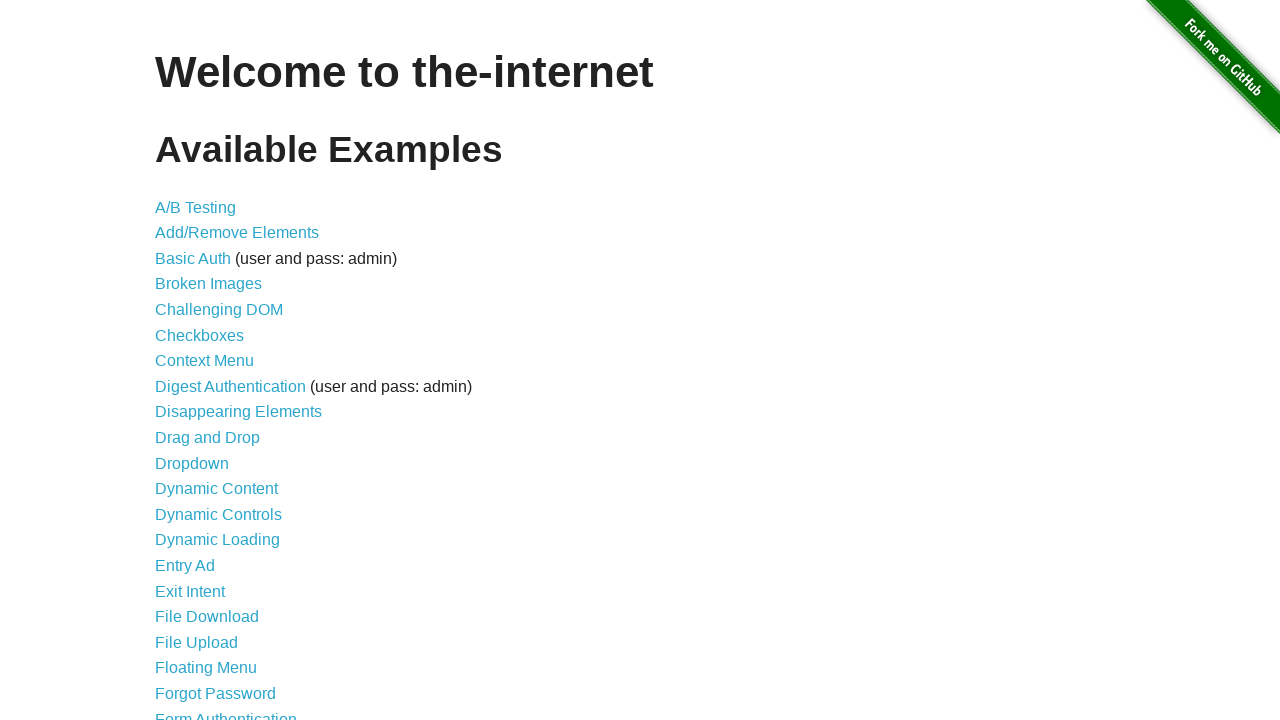

Clicked on Shadow DOM link at (205, 497) on internal:role=link[name="Shadow DOM"i]
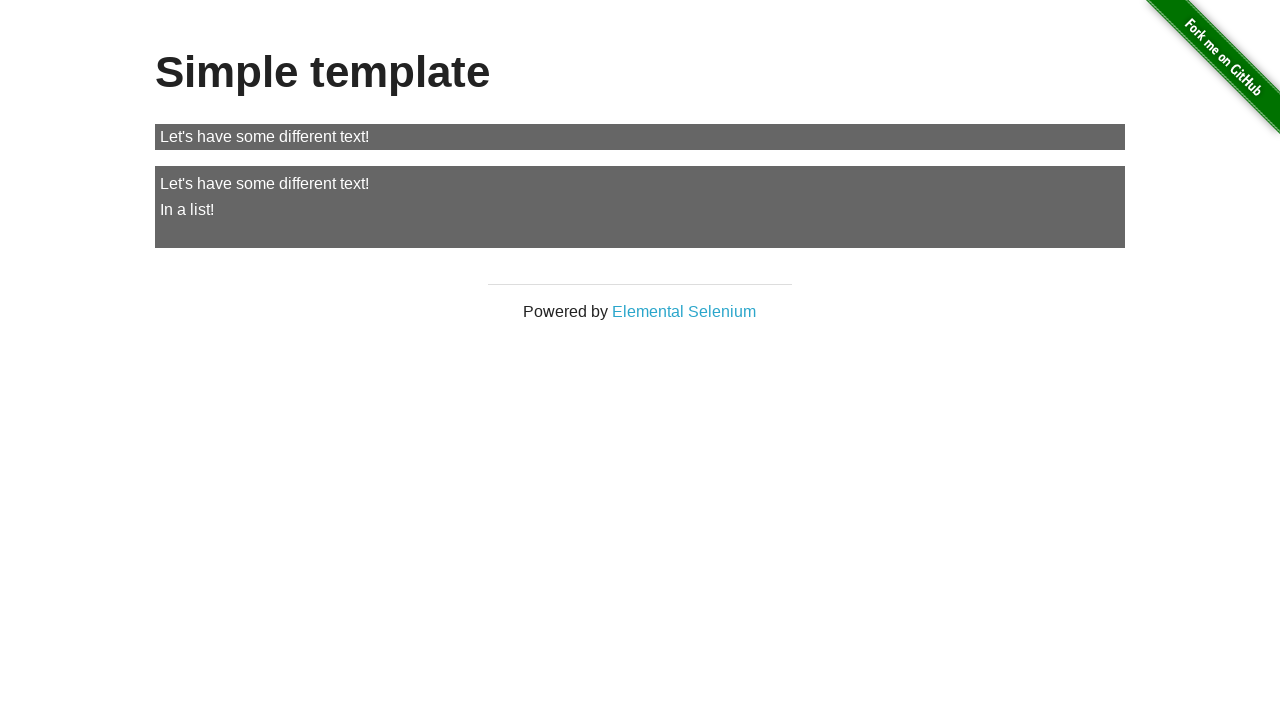

Shadow DOM content 'In a list!' became visible
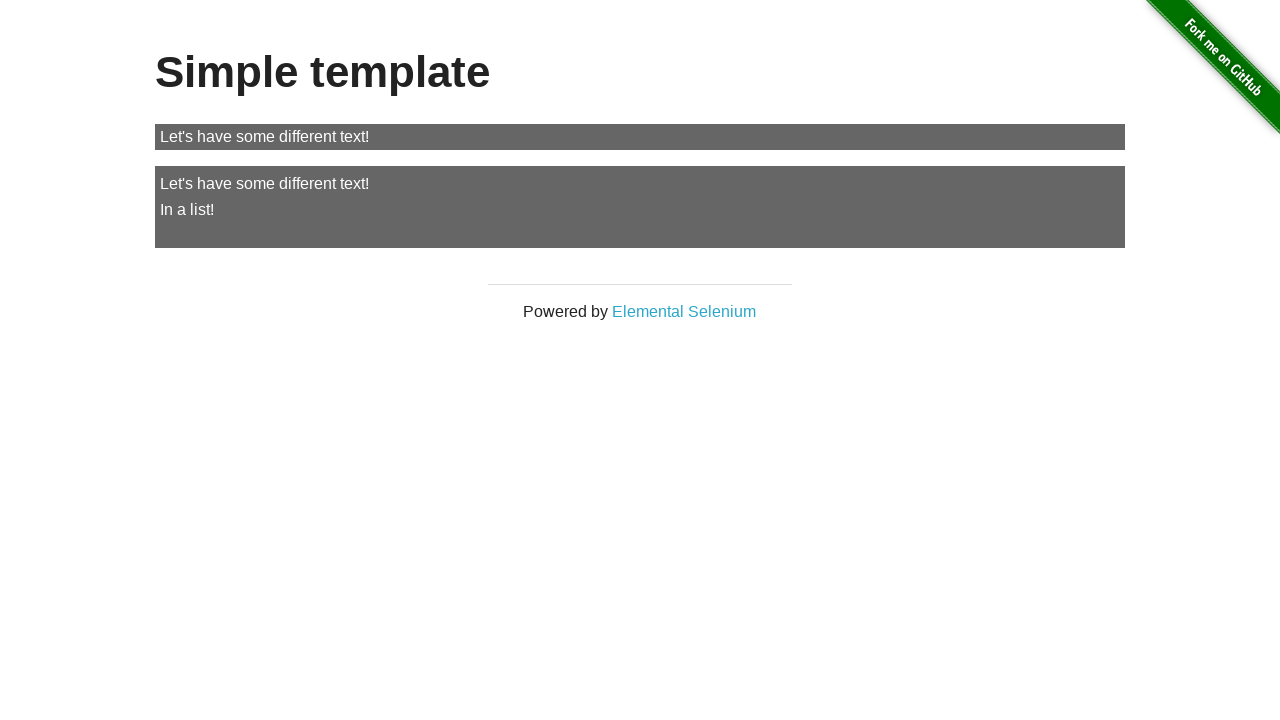

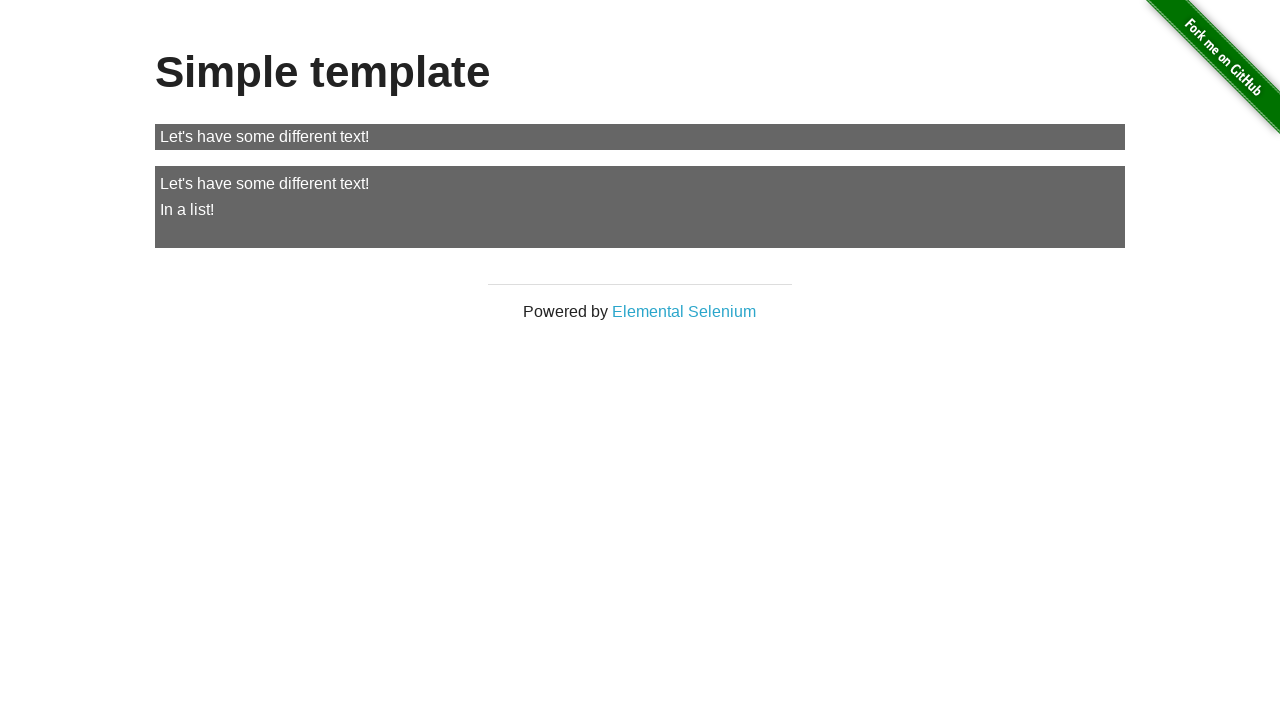